Tests click and hold action on a navbar element, verifying that the element's color changes when held

Starting URL: https://www.tutorialspoint.com/selenium/practice/menu.php#

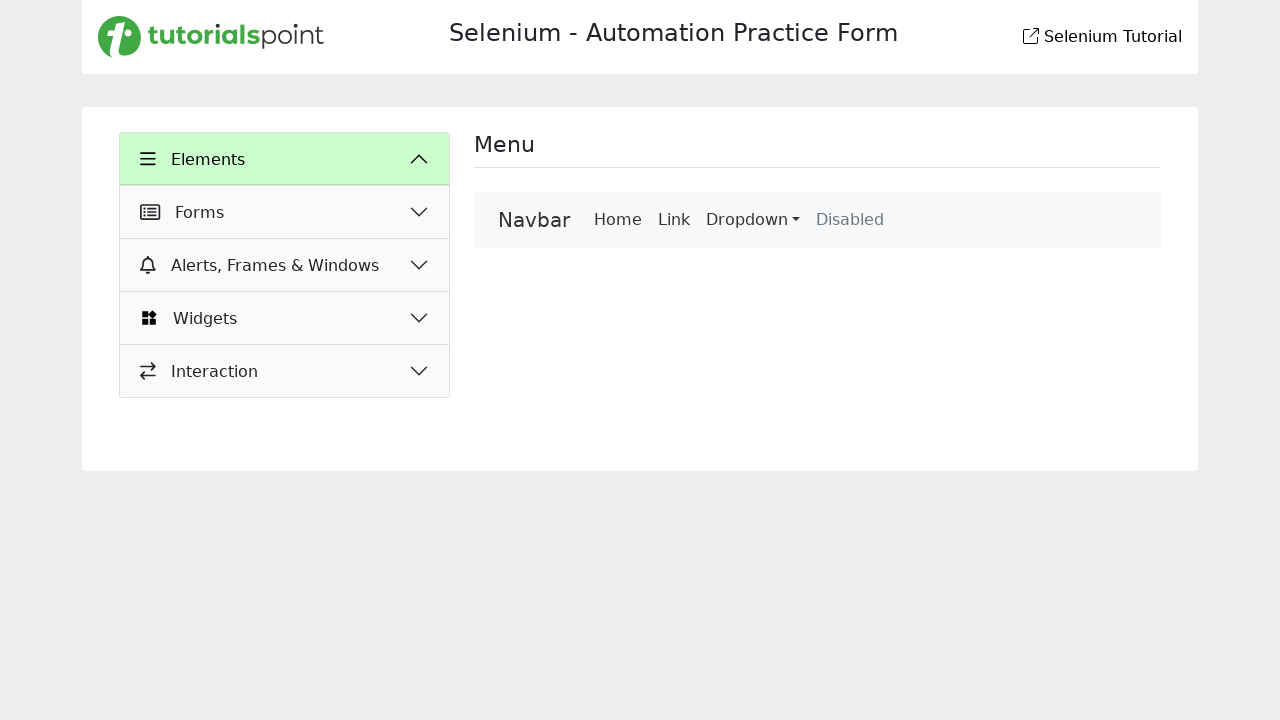

Located navbar element by text 'Navbar'
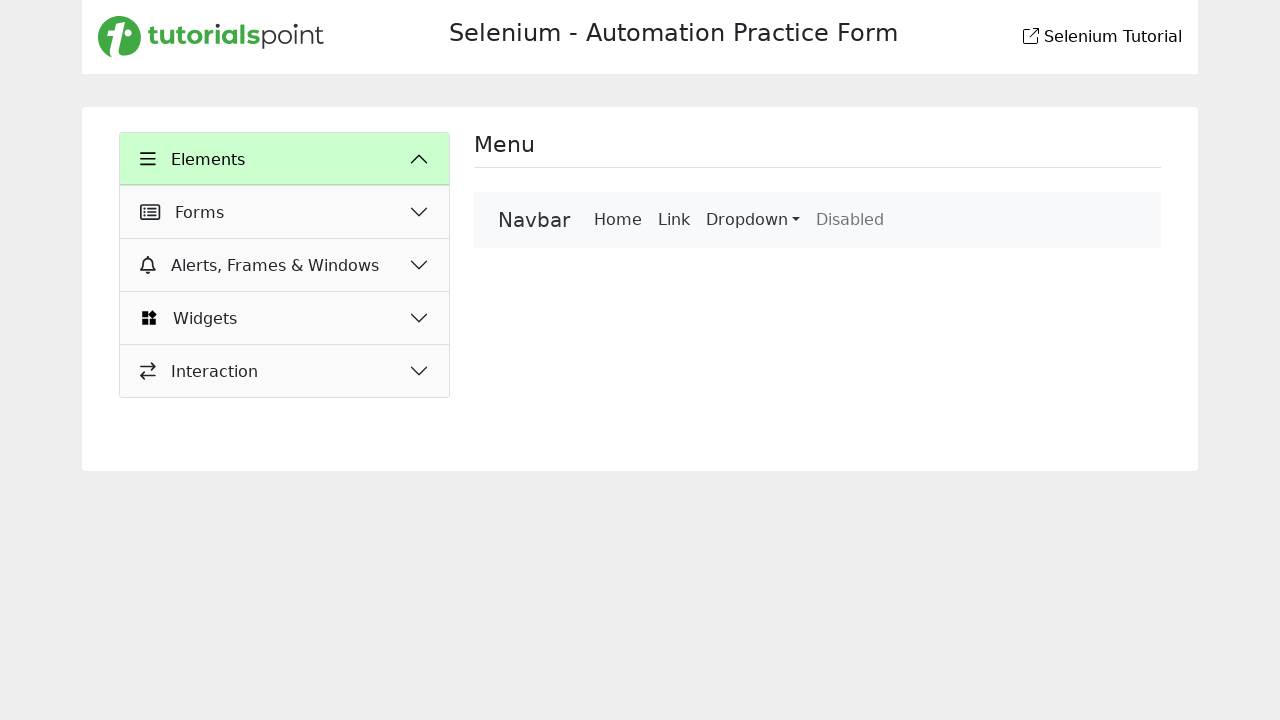

Retrieved initial color of navbar element: rgb(51, 51, 51)
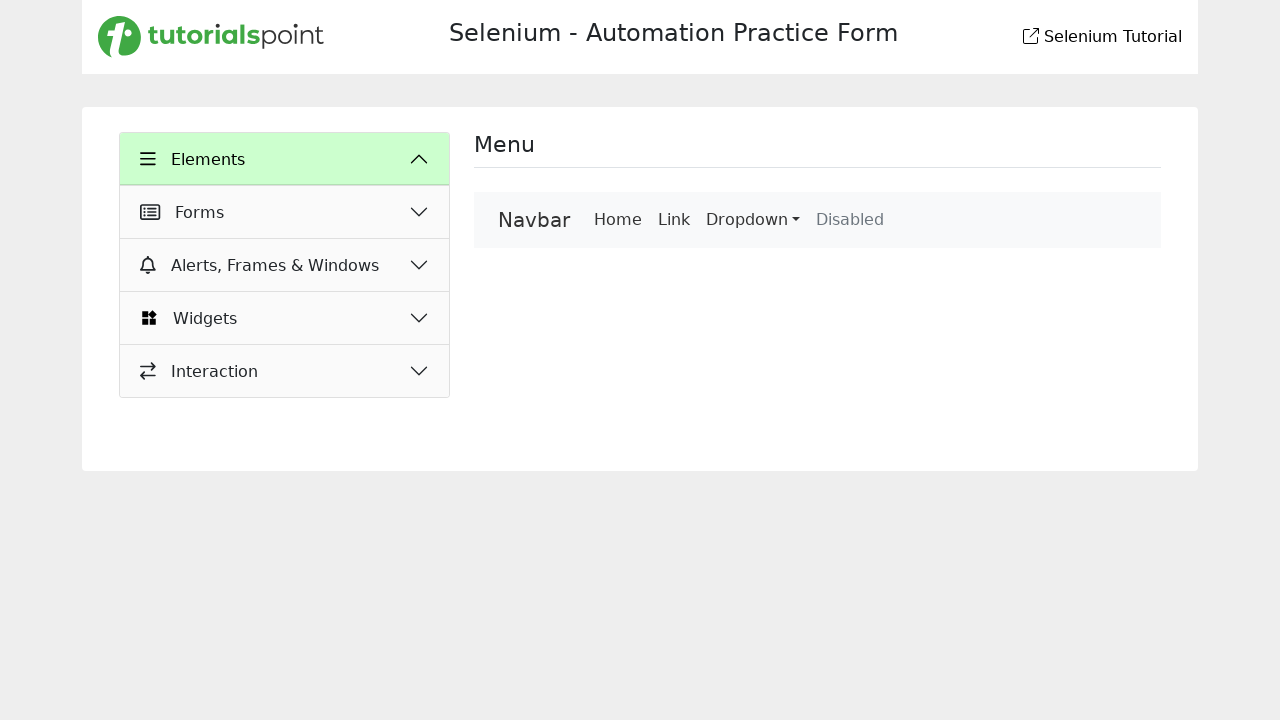

Hovered over navbar element at (534, 220) on a:text('Navbar')
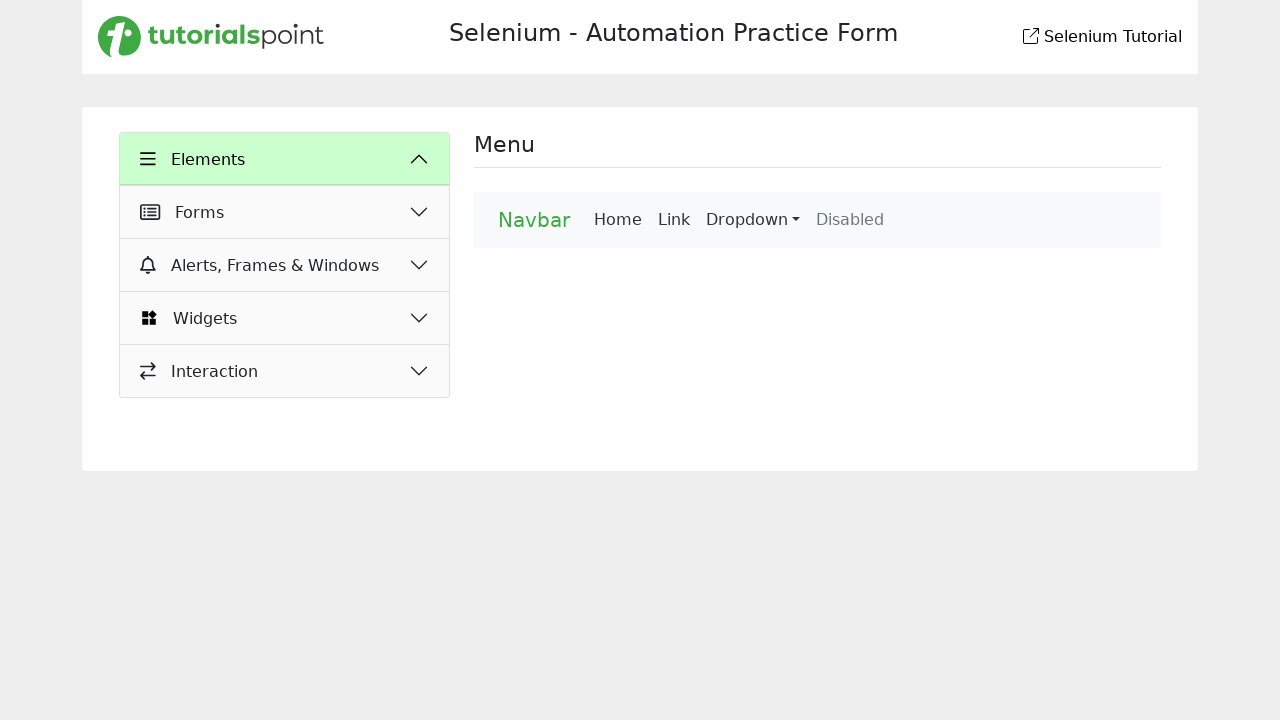

Pressed mouse button down on navbar element at (534, 220)
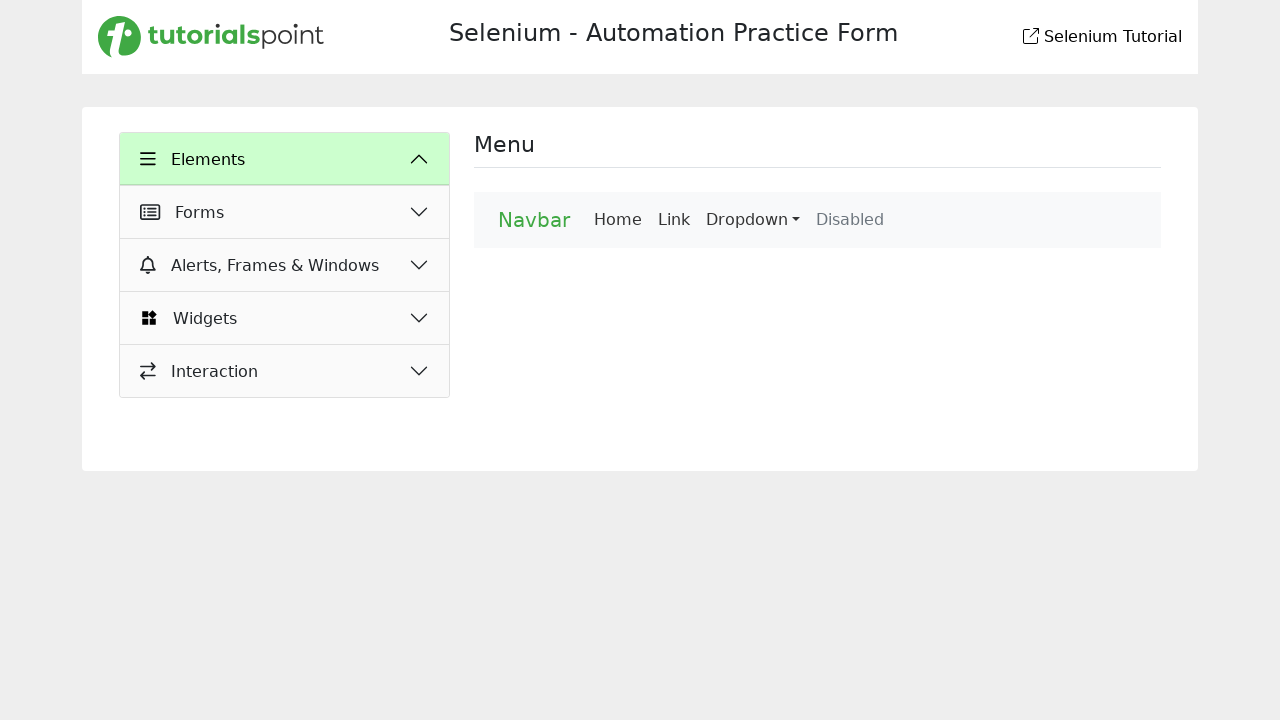

Held mouse button down for 1000ms to observe color change
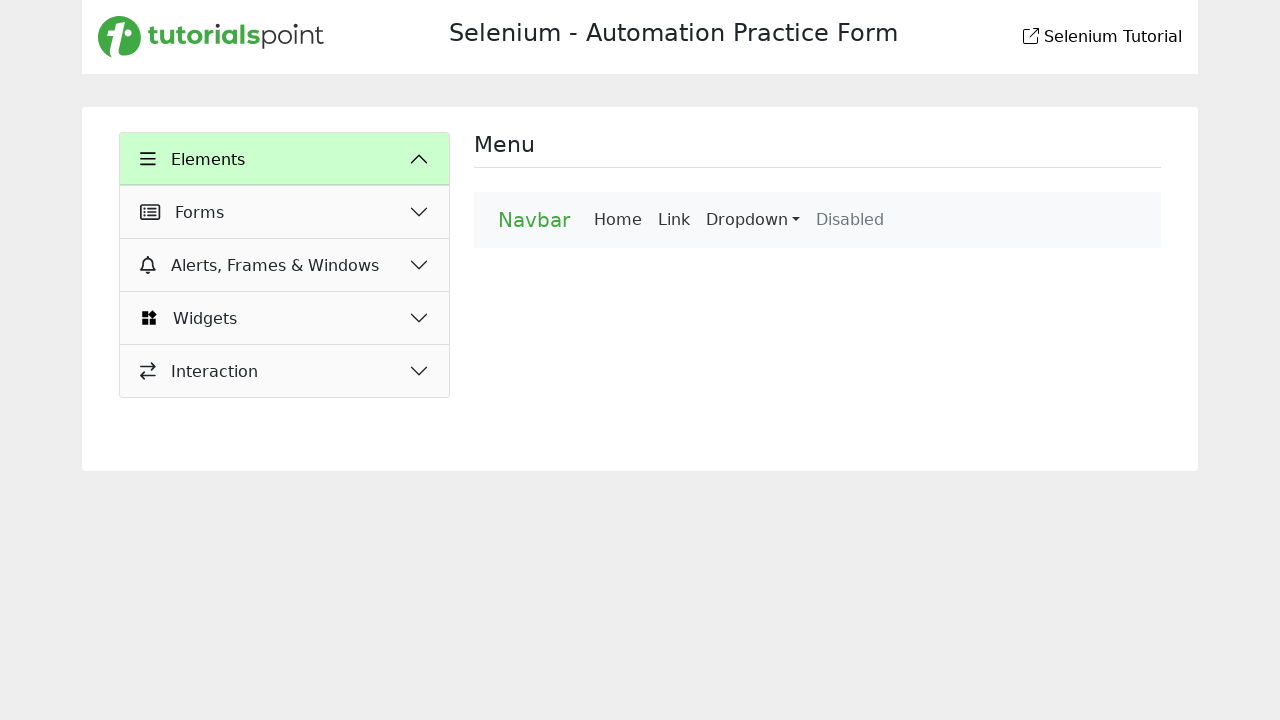

Retrieved color of navbar element while held: rgb(64, 169, 68)
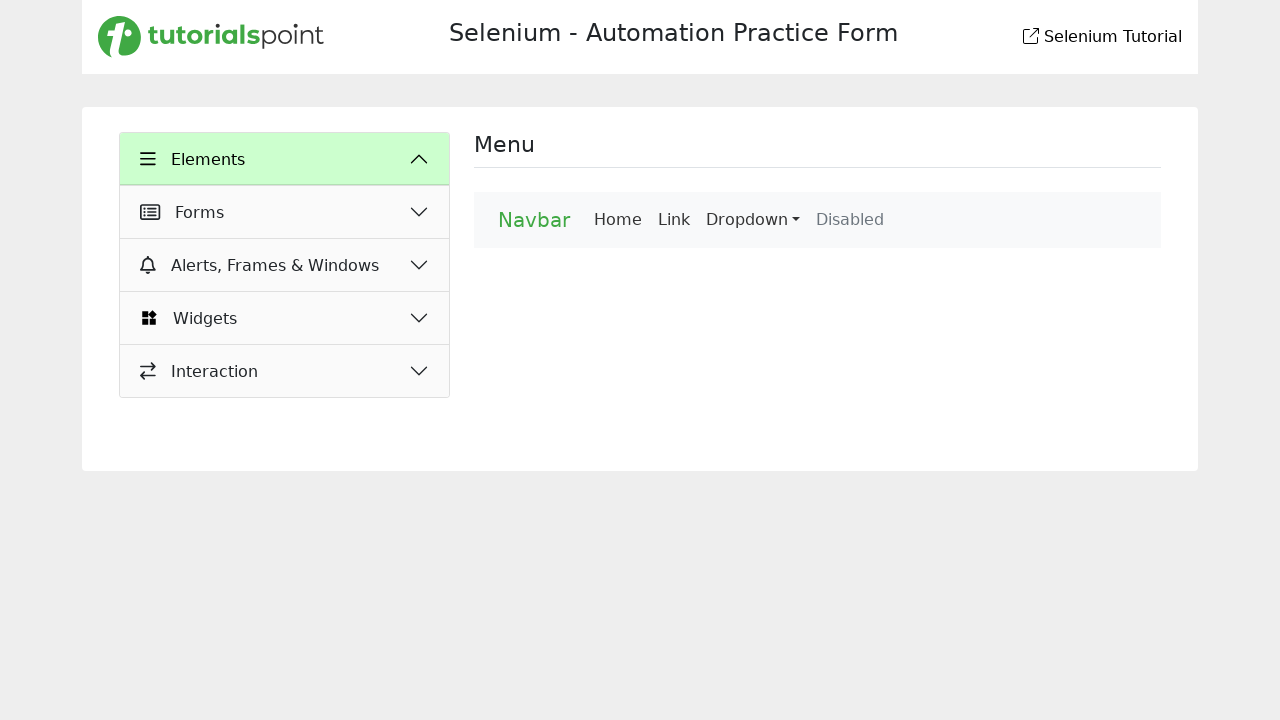

Released mouse button at (534, 220)
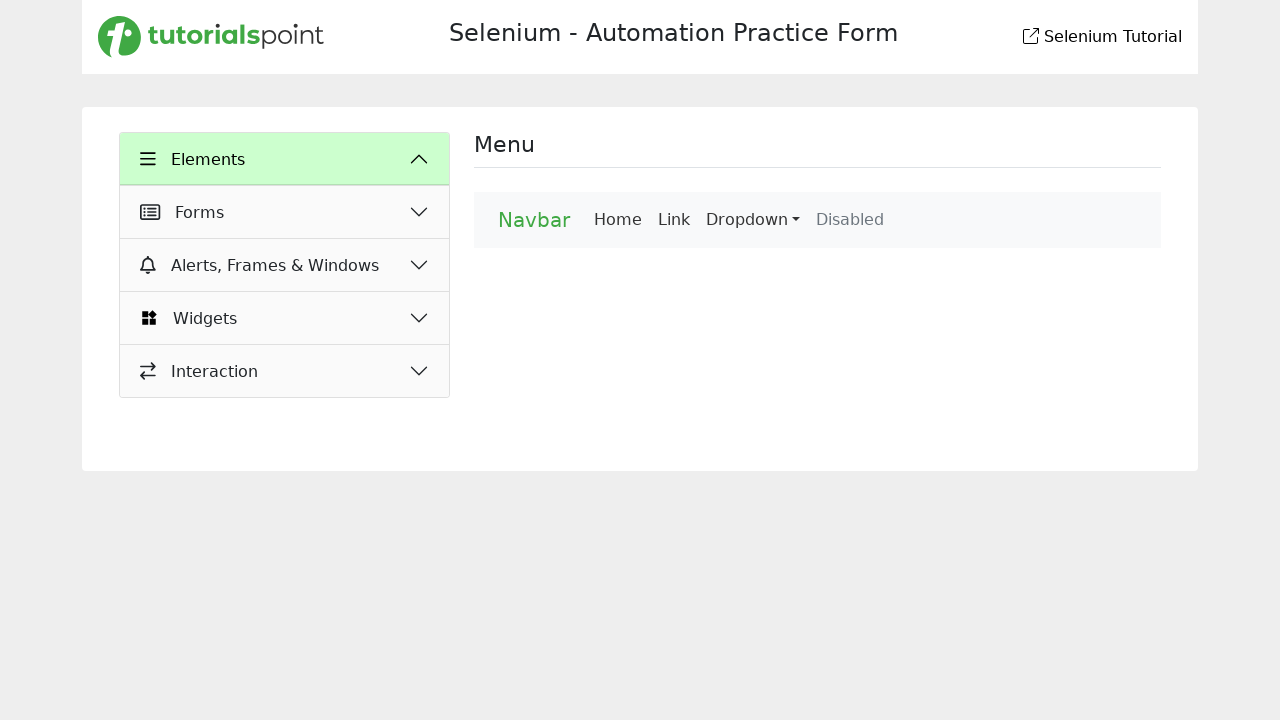

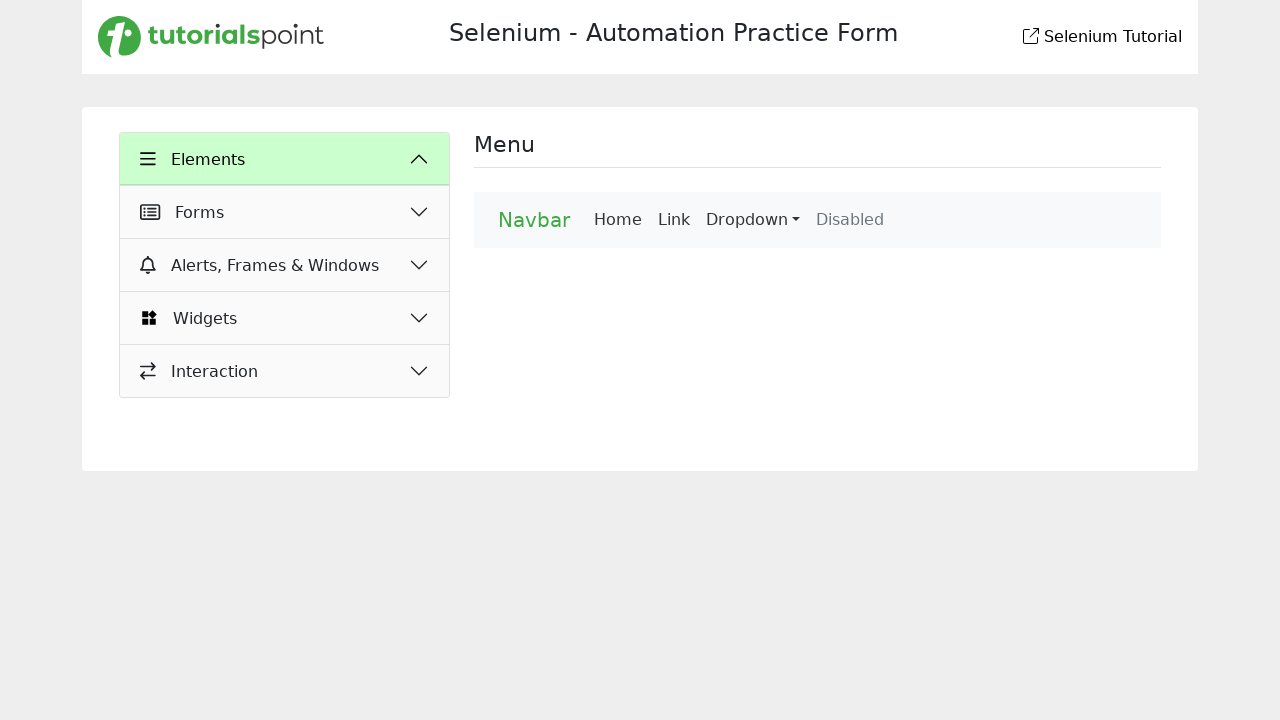